Tests the clear functionality on a phone number input field by repeatedly entering phone numbers, clearing the field, and entering new numbers to verify the clear method works correctly.

Starting URL: https://www.freecharge.in/

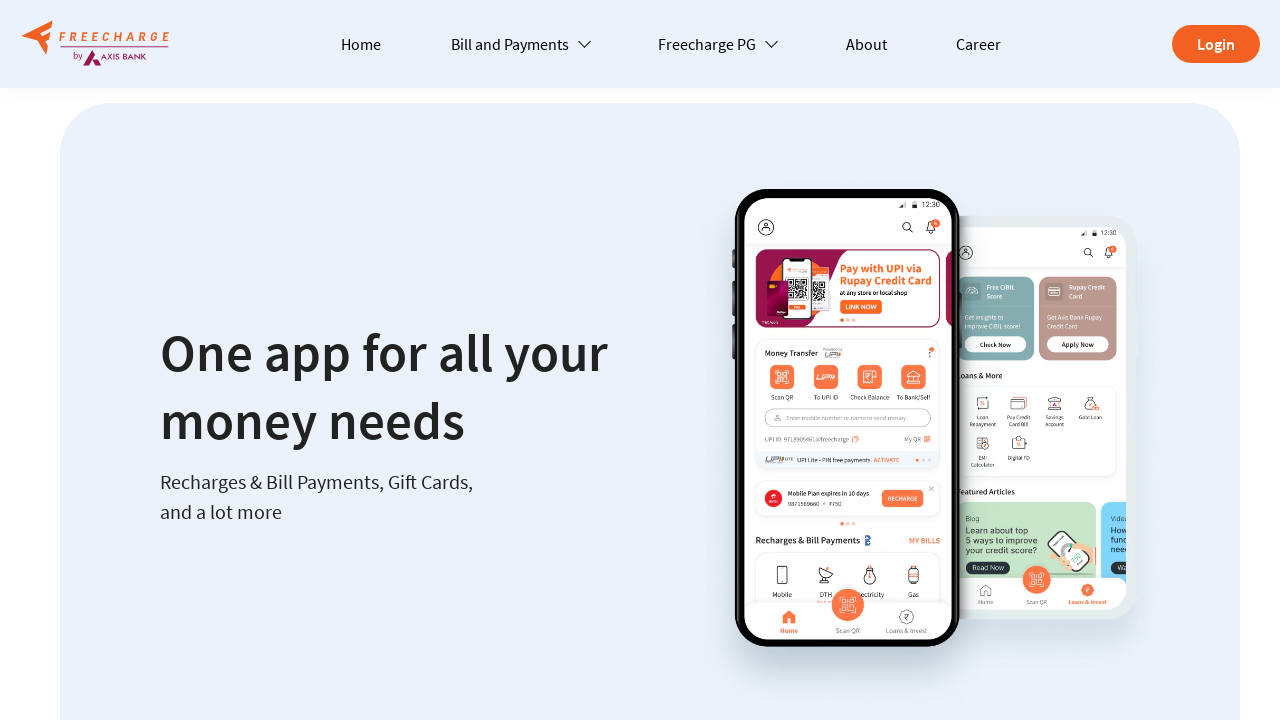

Clicked on Freecharge Mobile recharge option at (95, 361) on img[alt='Freecharge Mobile recharge']
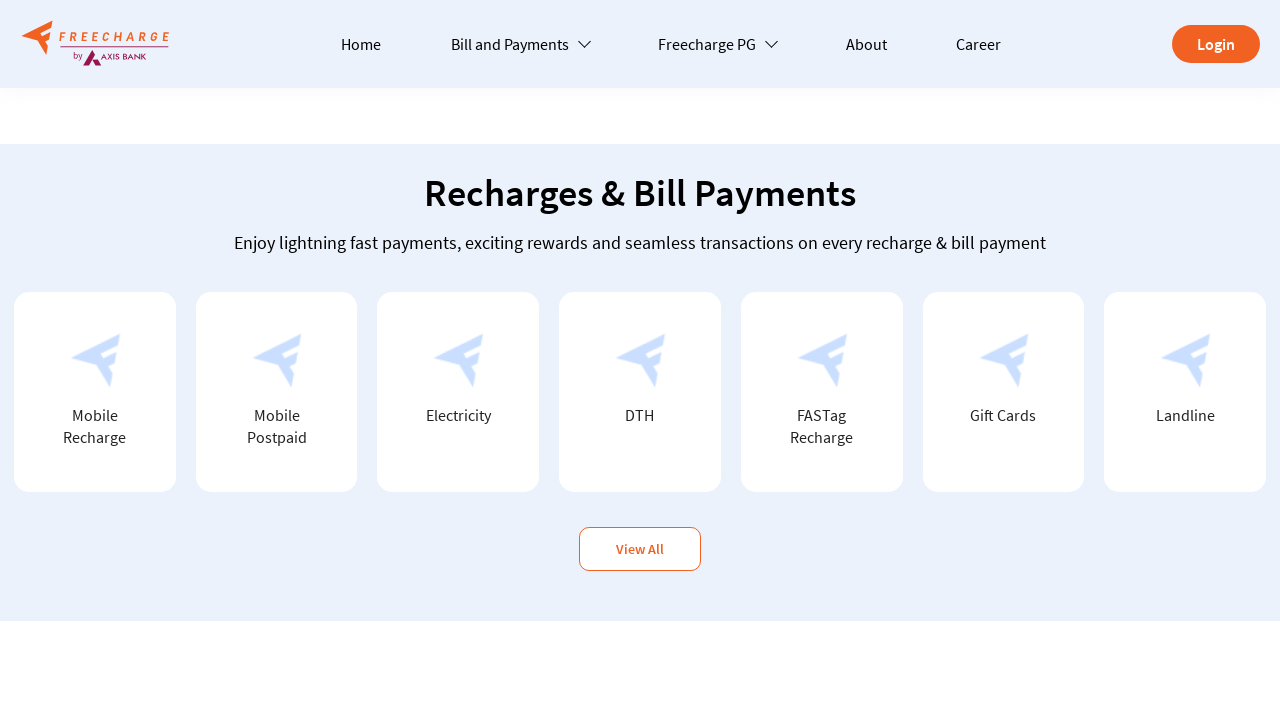

Phone number input field loaded
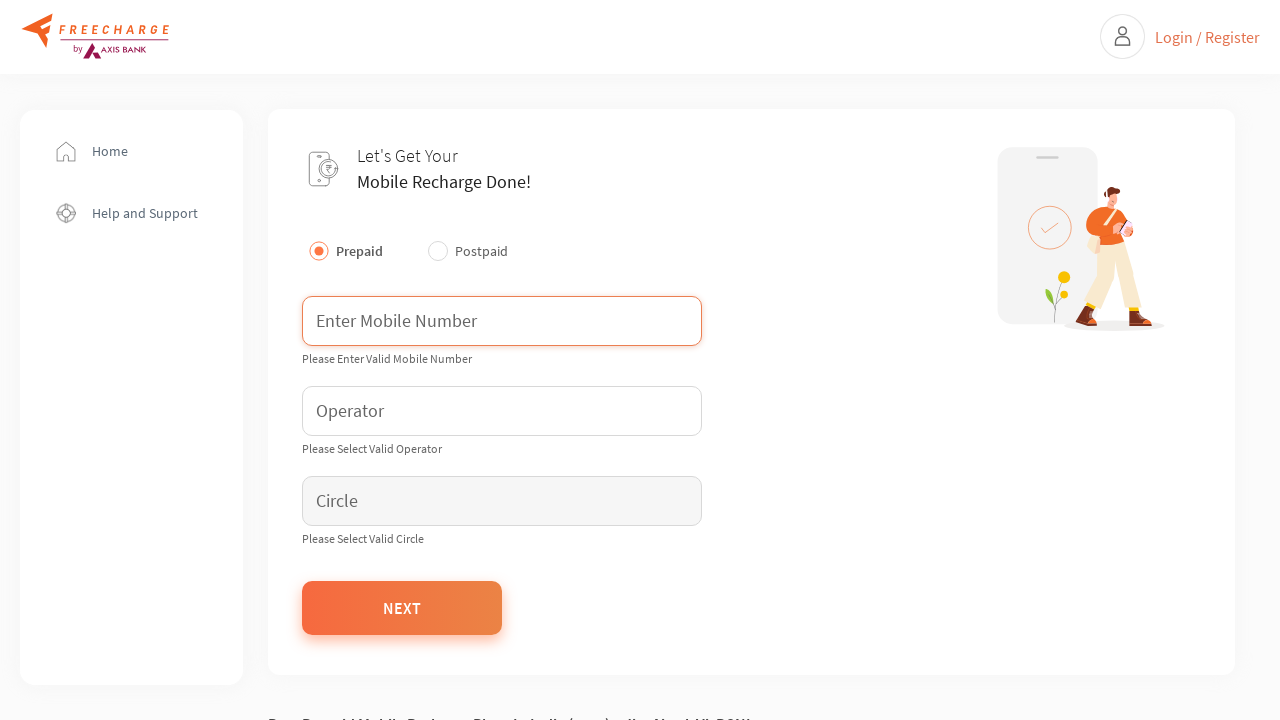

Entered first phone number: 7898785265 on input[type='tel']
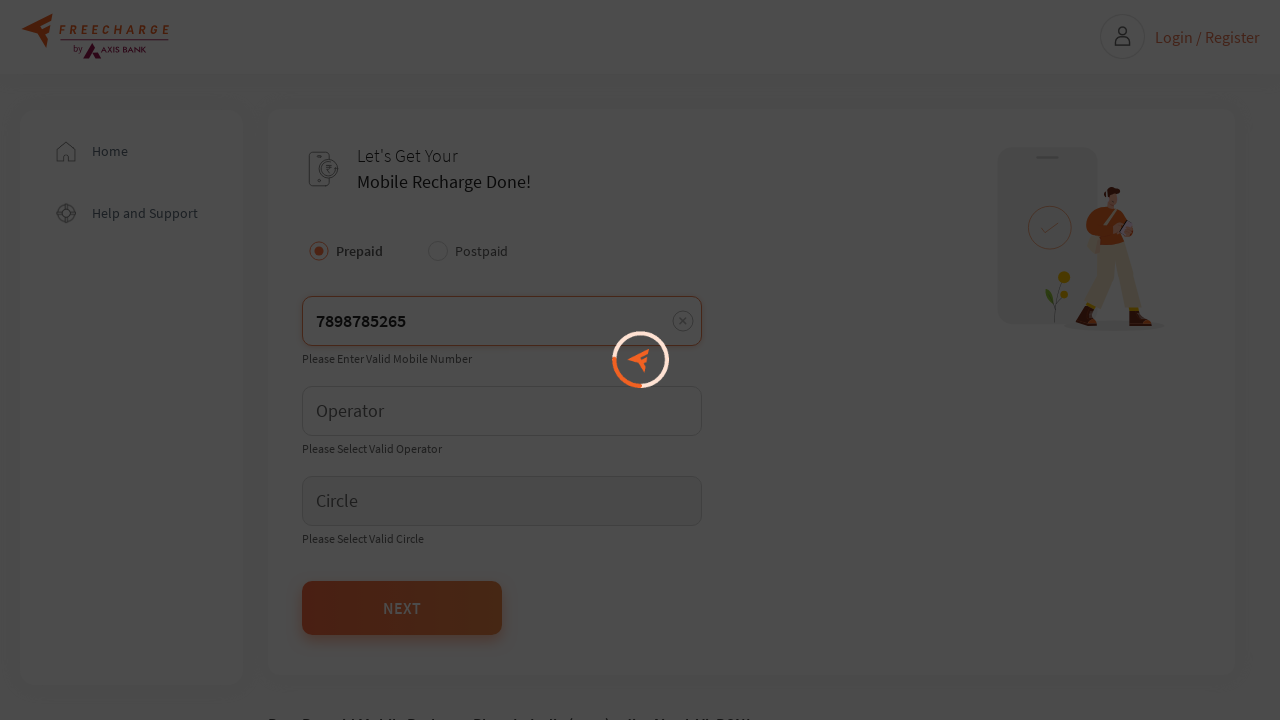

Cleared the phone number field using clear method on input[type='tel']
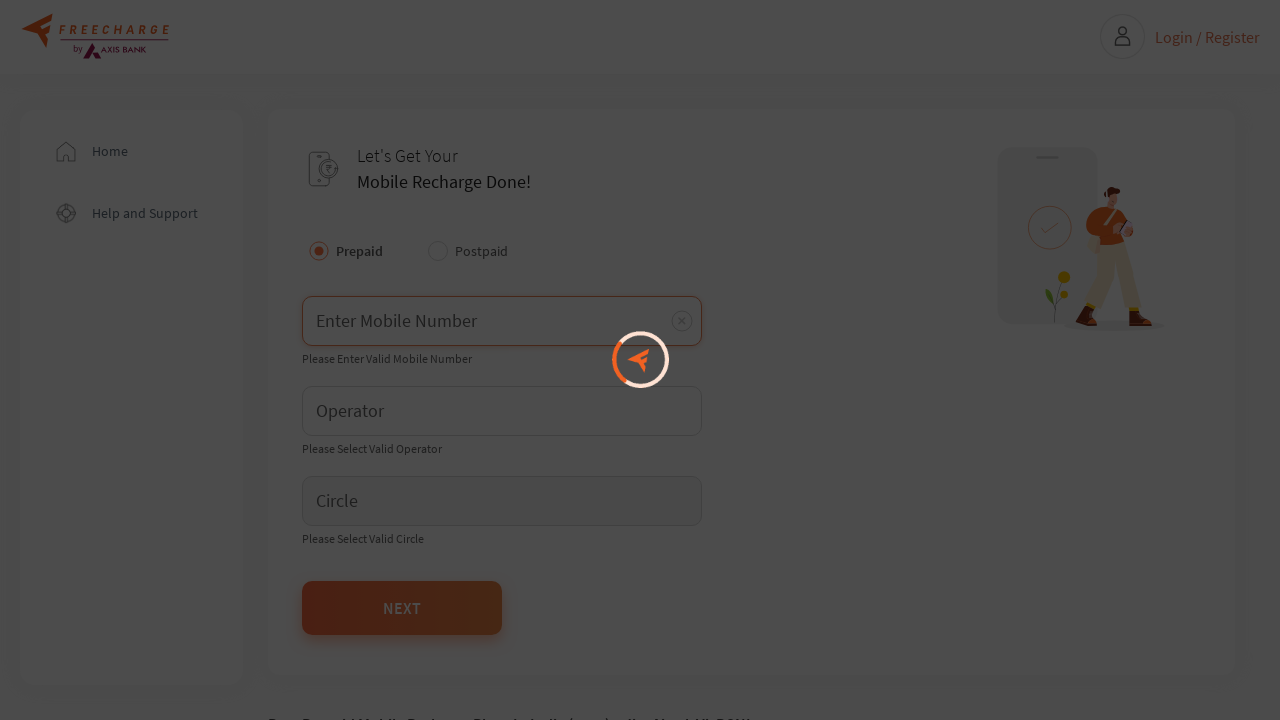

Entered second phone number: 9209695425 on input[type='tel']
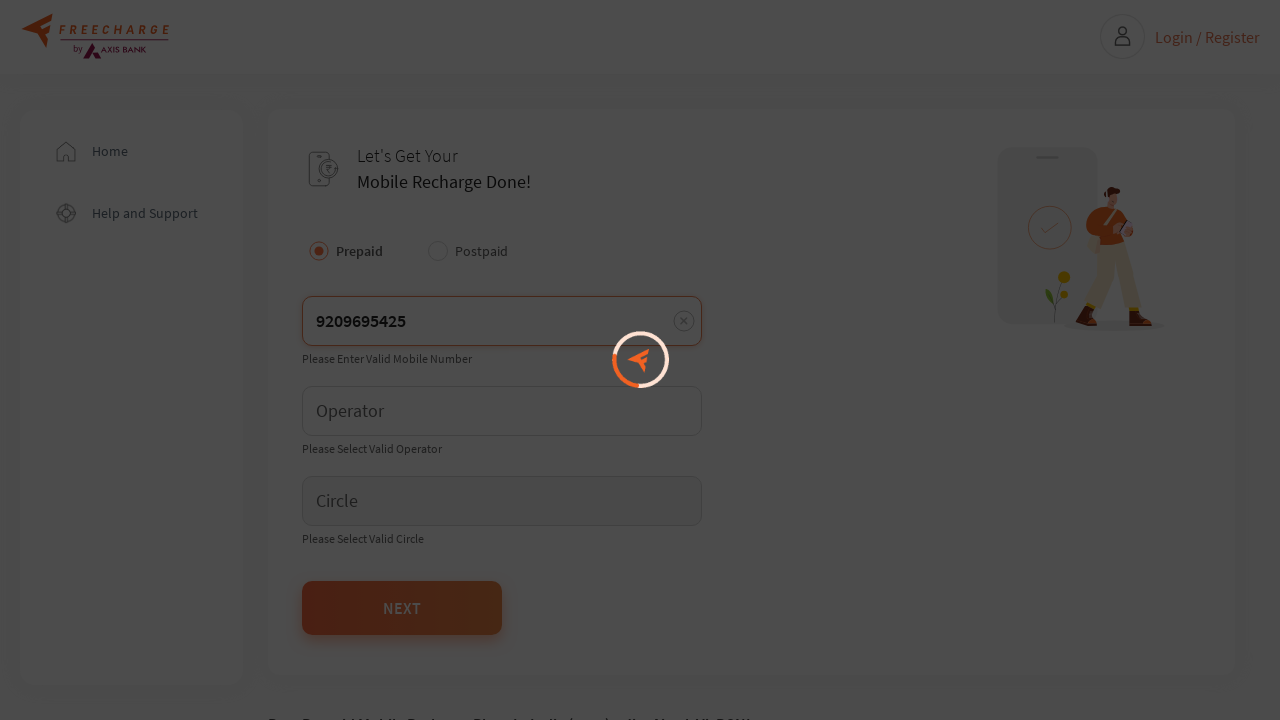

Cleared the phone number field again on input[type='tel']
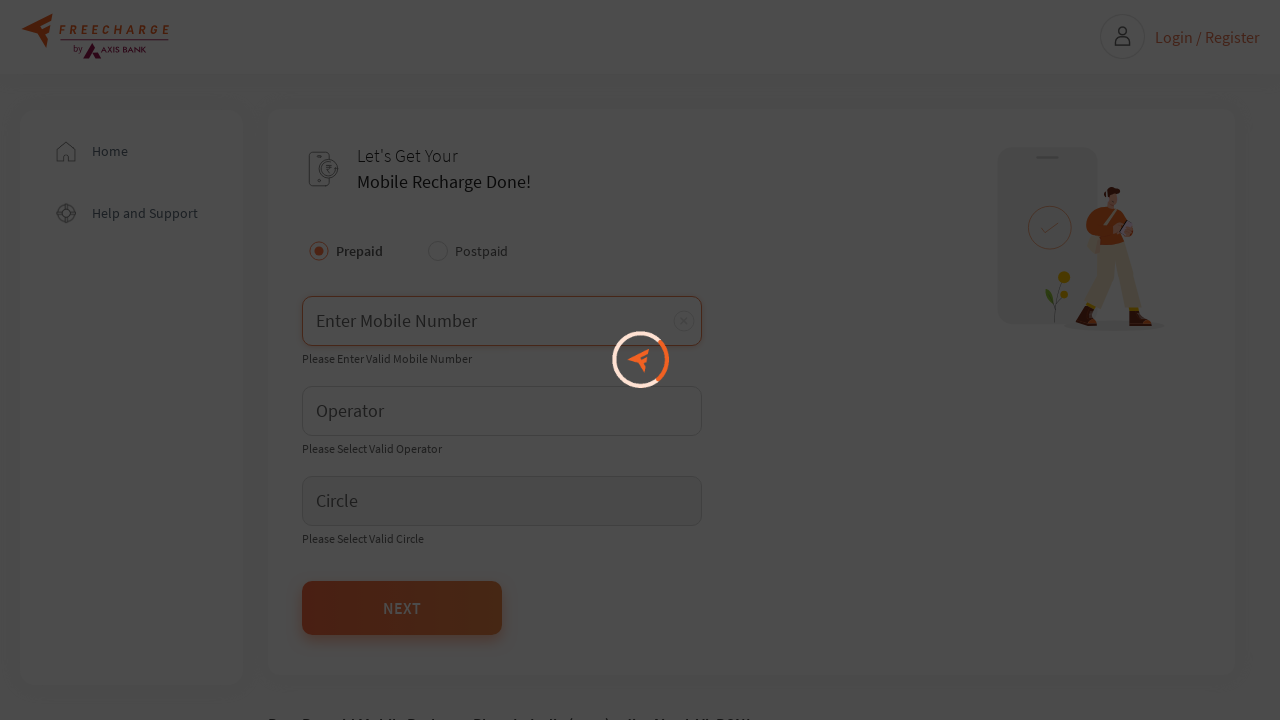

Entered third phone number: 9860127143 on input[type='tel']
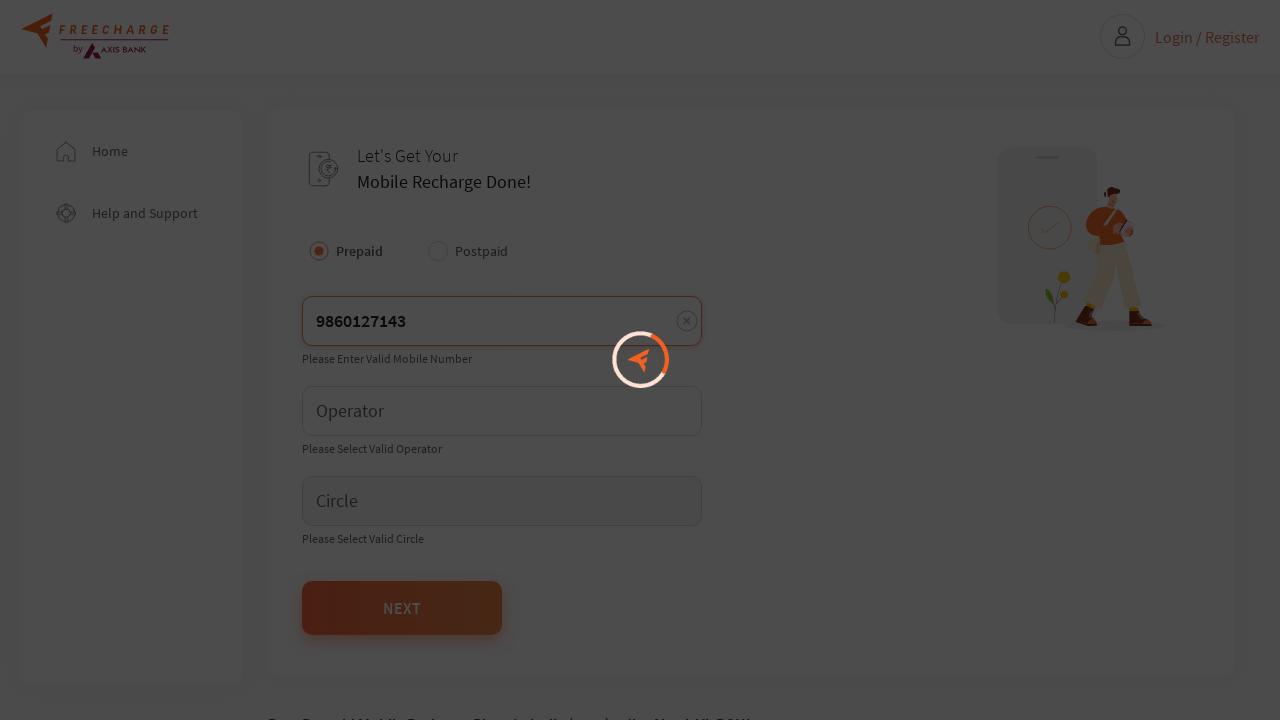

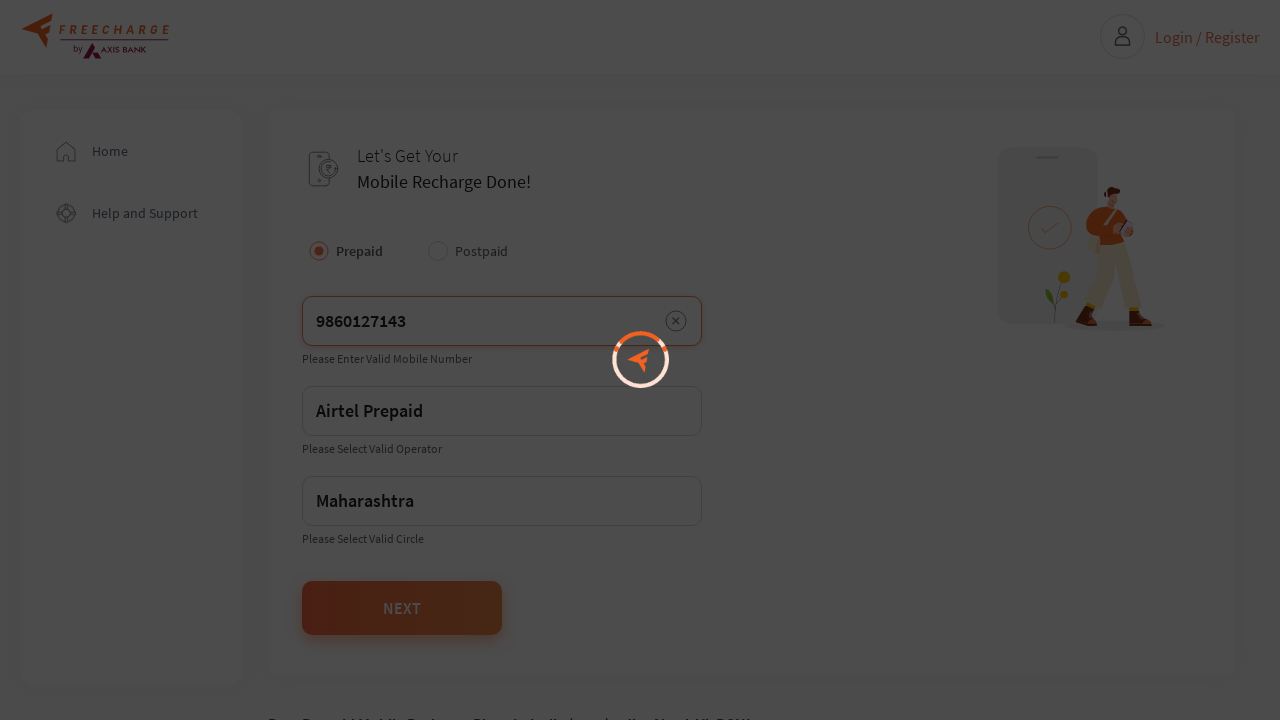